Tests form field error validation by entering invalid email and verifying error message appears

Starting URL: https://material.angular.io/components/form-field/examples

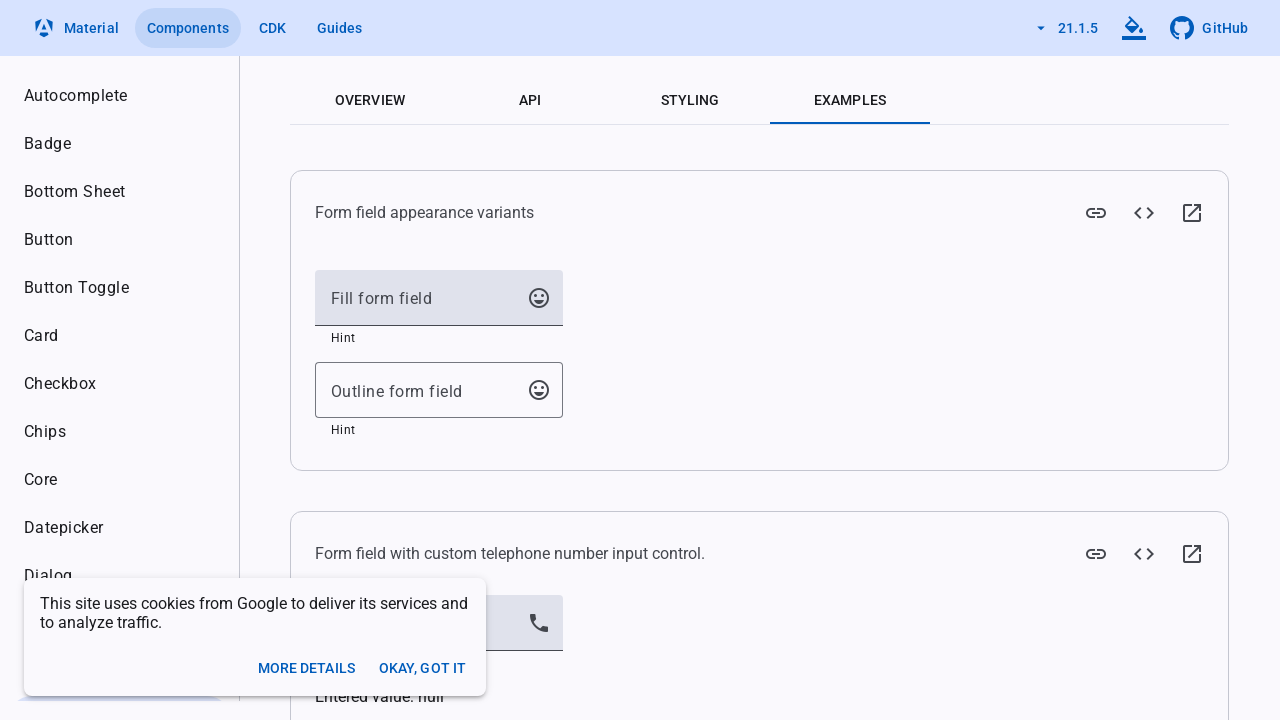

Located the error form field section
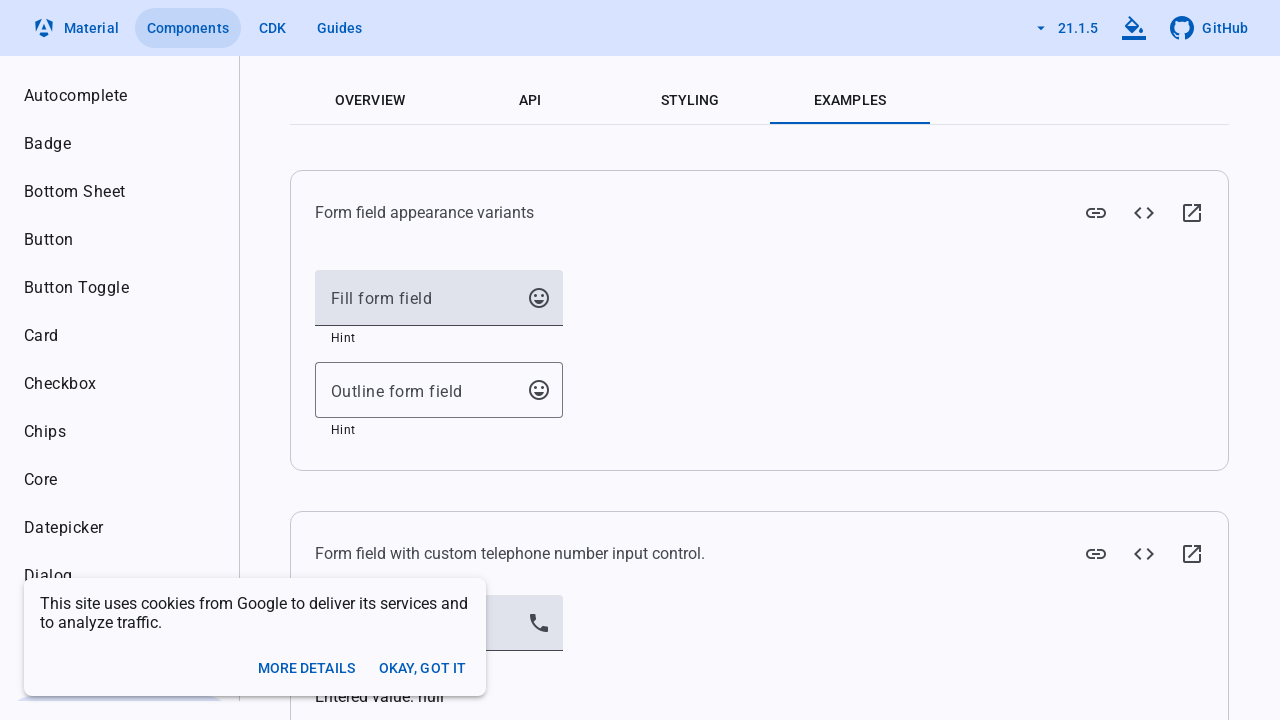

Located the email input field within error section
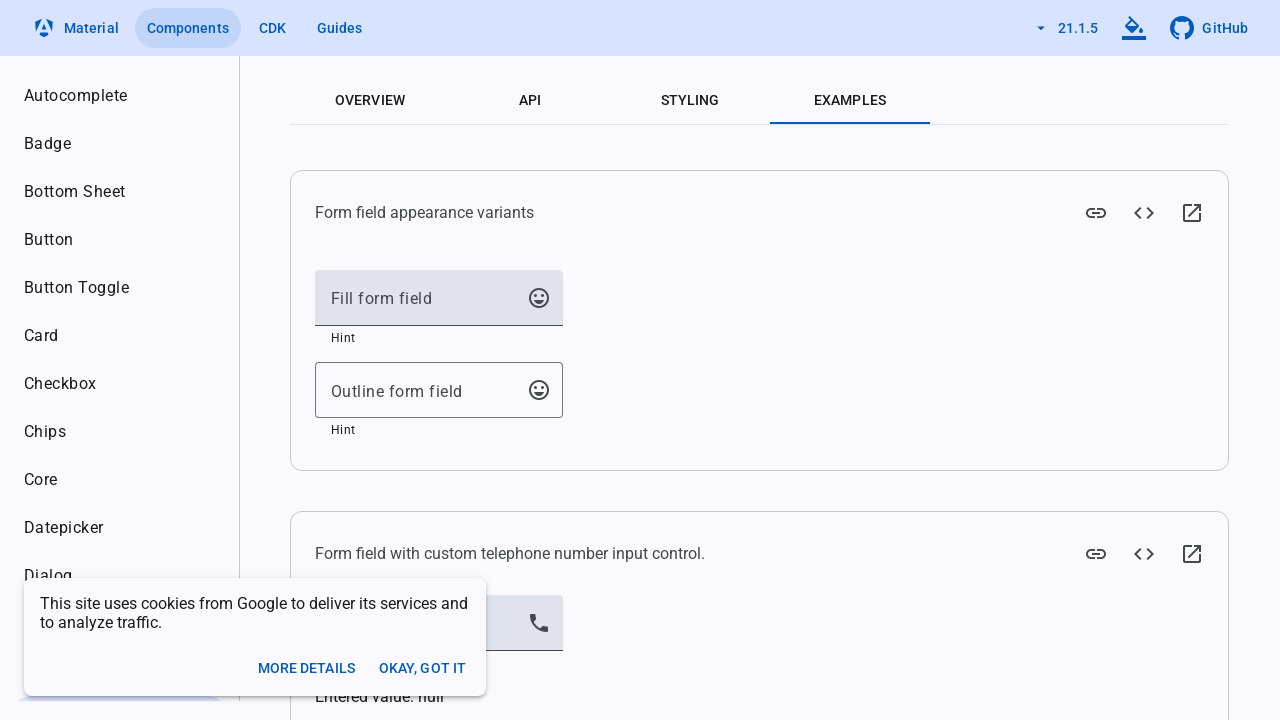

Entered invalid email 'ddddd' into email field on #form-field-error >> form-field-error-example mat-form-field input
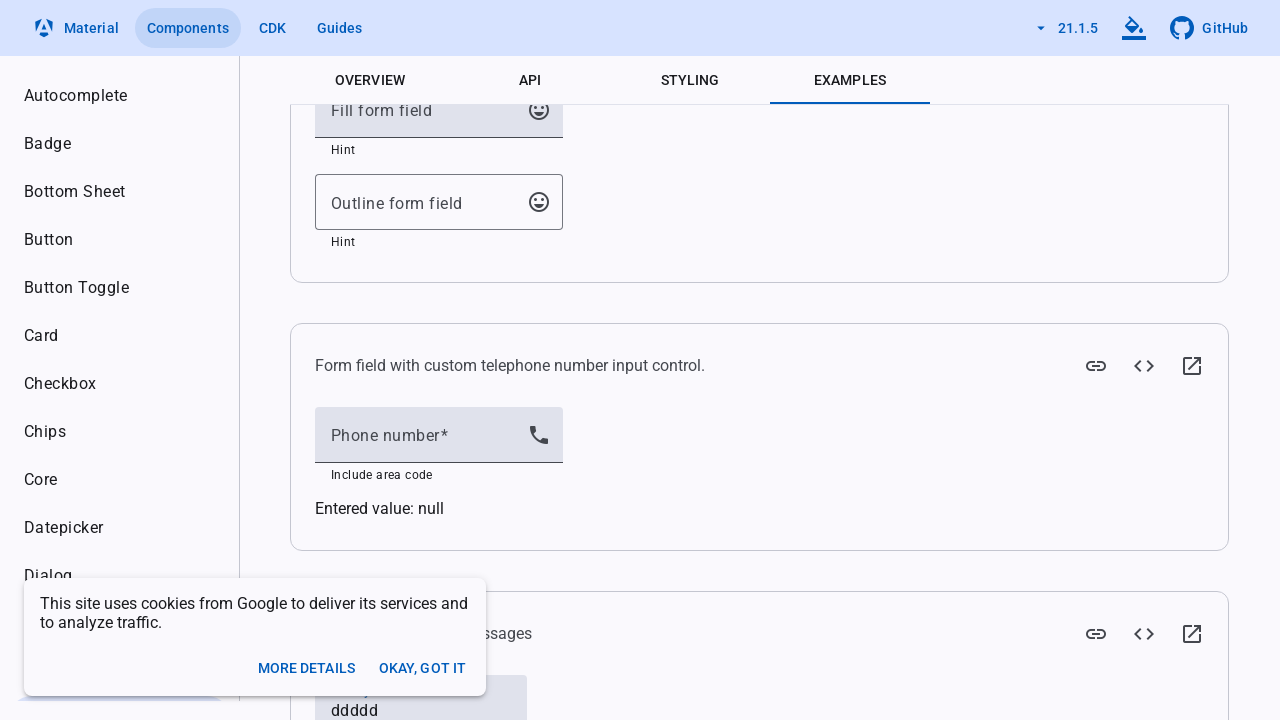

Pressed Tab key to trigger form validation on #form-field-error >> form-field-error-example mat-form-field input
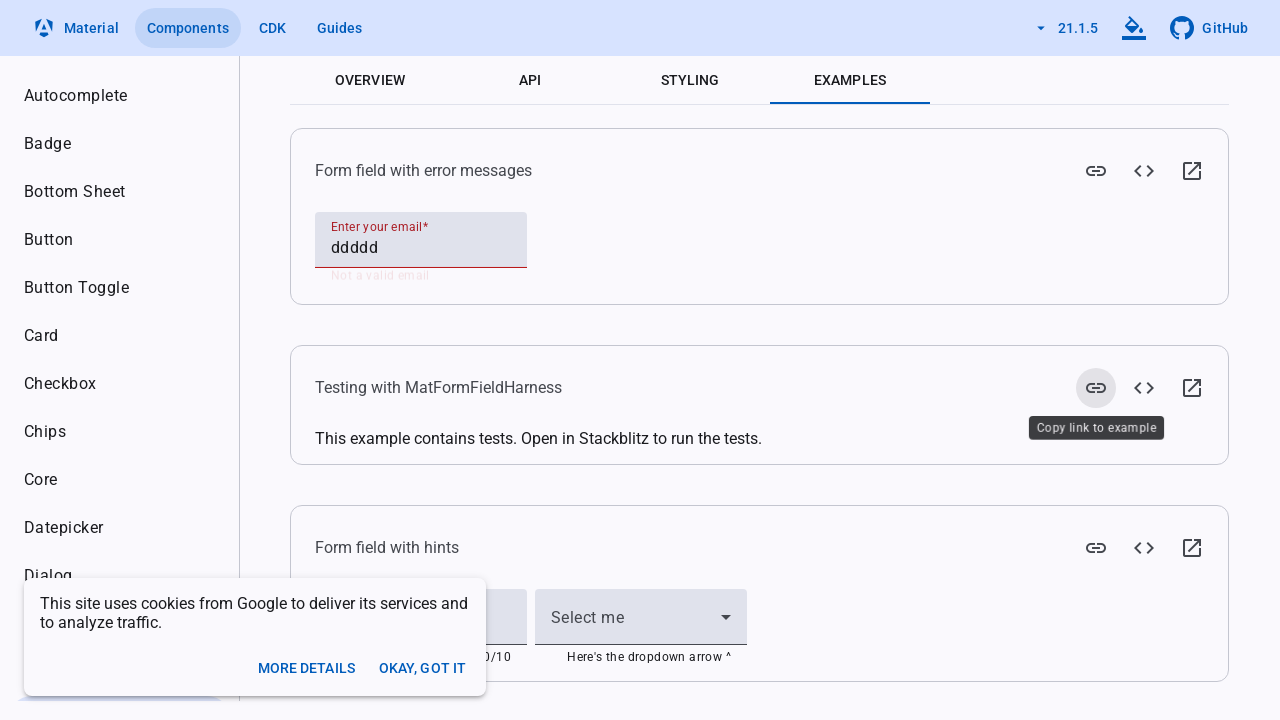

Error message appeared on screen
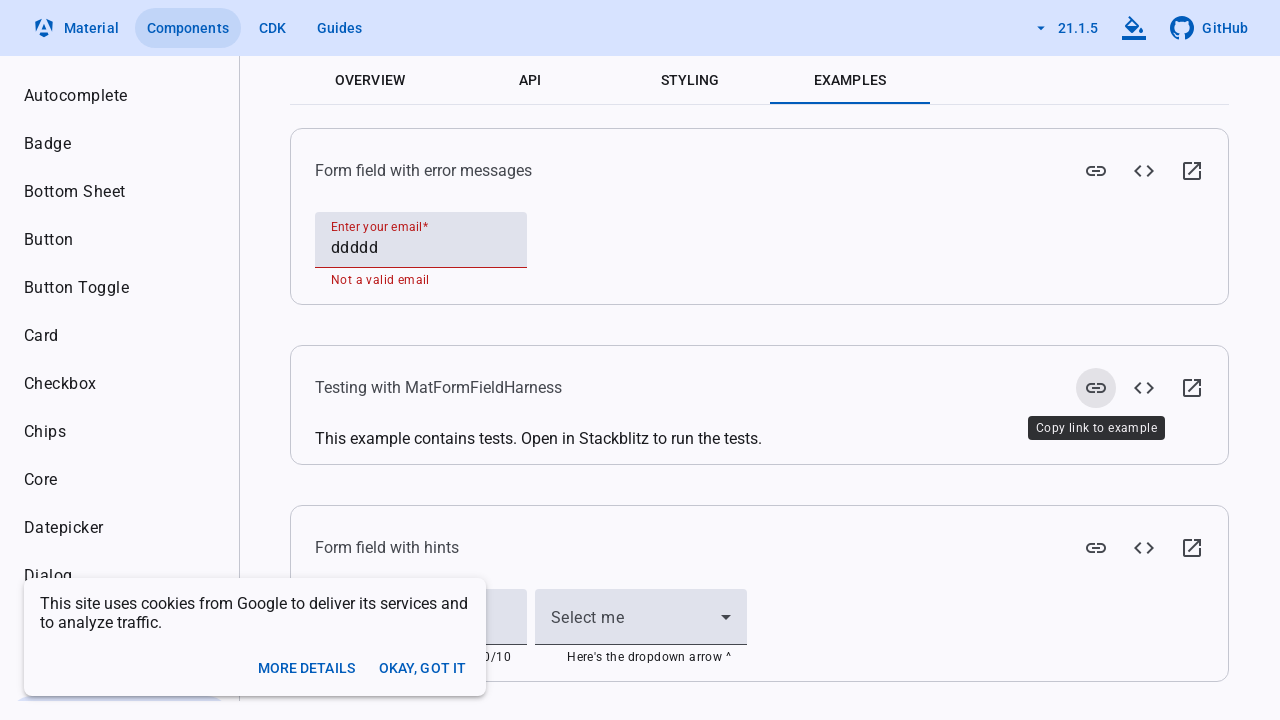

Retrieved error message text content
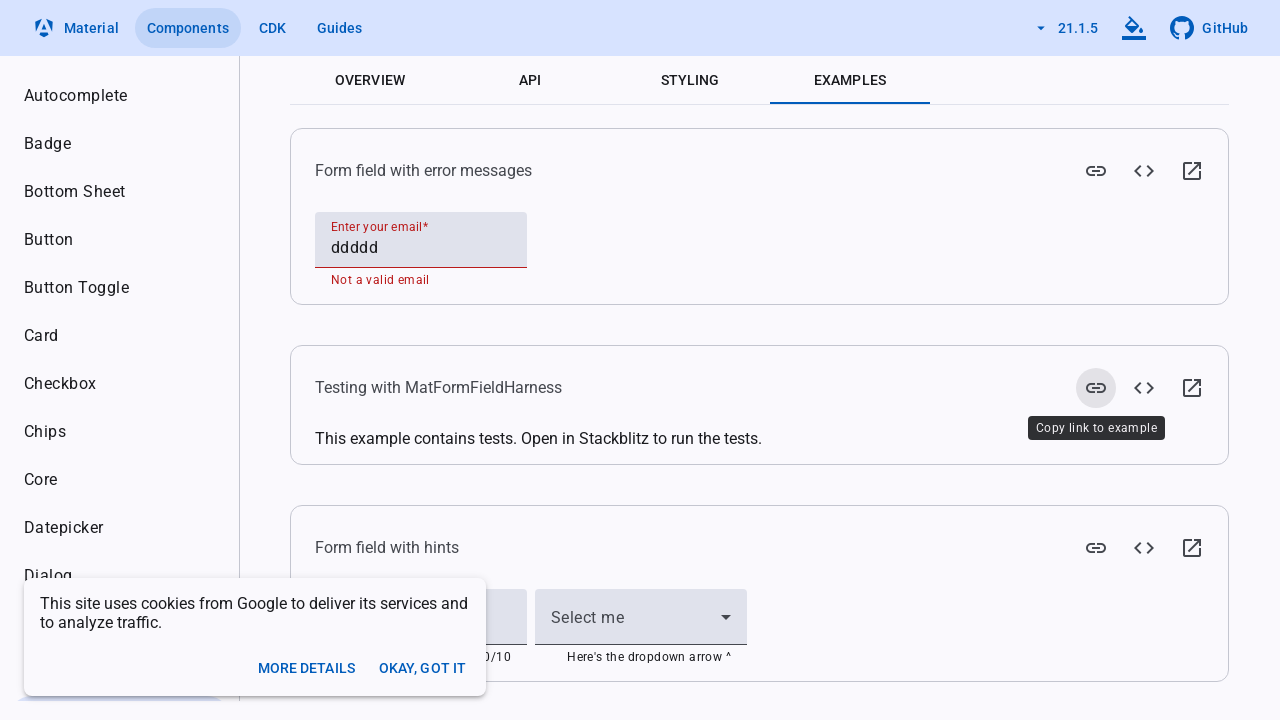

Retrieved form field label text content
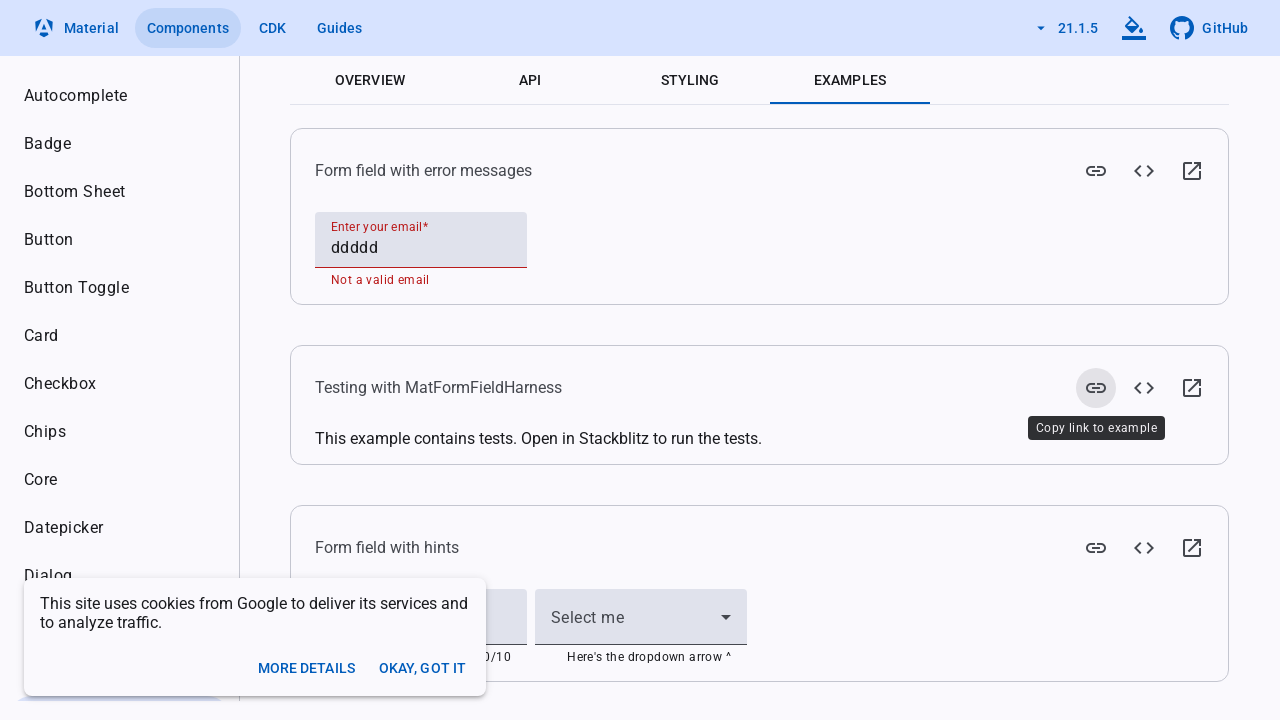

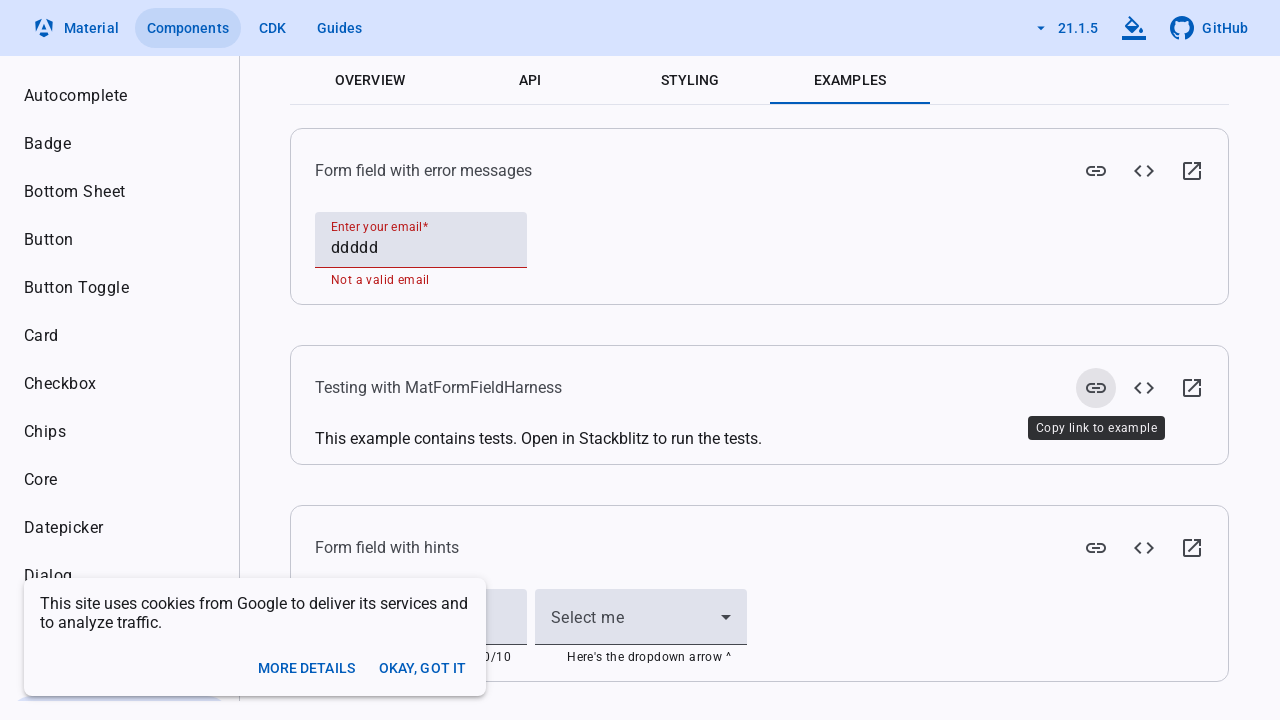